Tests filling a username field in a basic HTML form and submitting it, then verifies the submitted value is displayed correctly.

Starting URL: https://testpages.eviltester.com/styled/basic-html-form-test.html

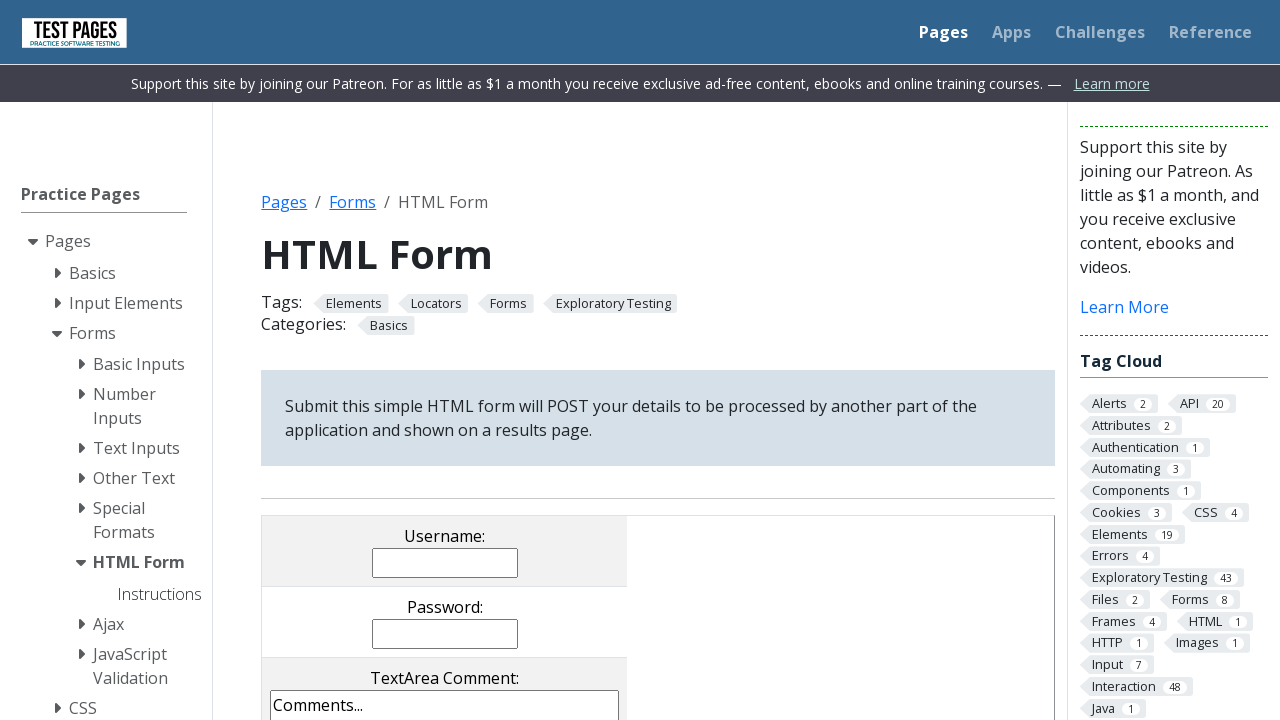

Filled username field with 'Evgeniia' on input[name='username']
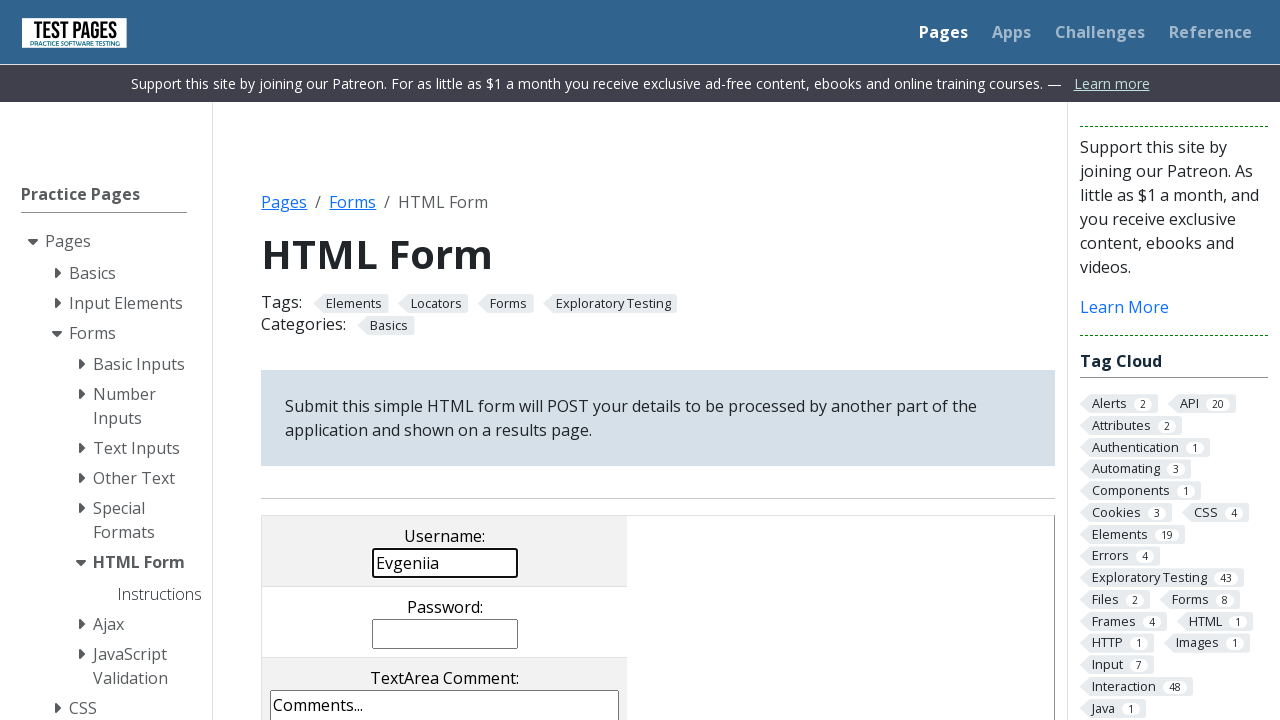

Clicked submit button to submit the form at (504, 360) on input[value='submit']
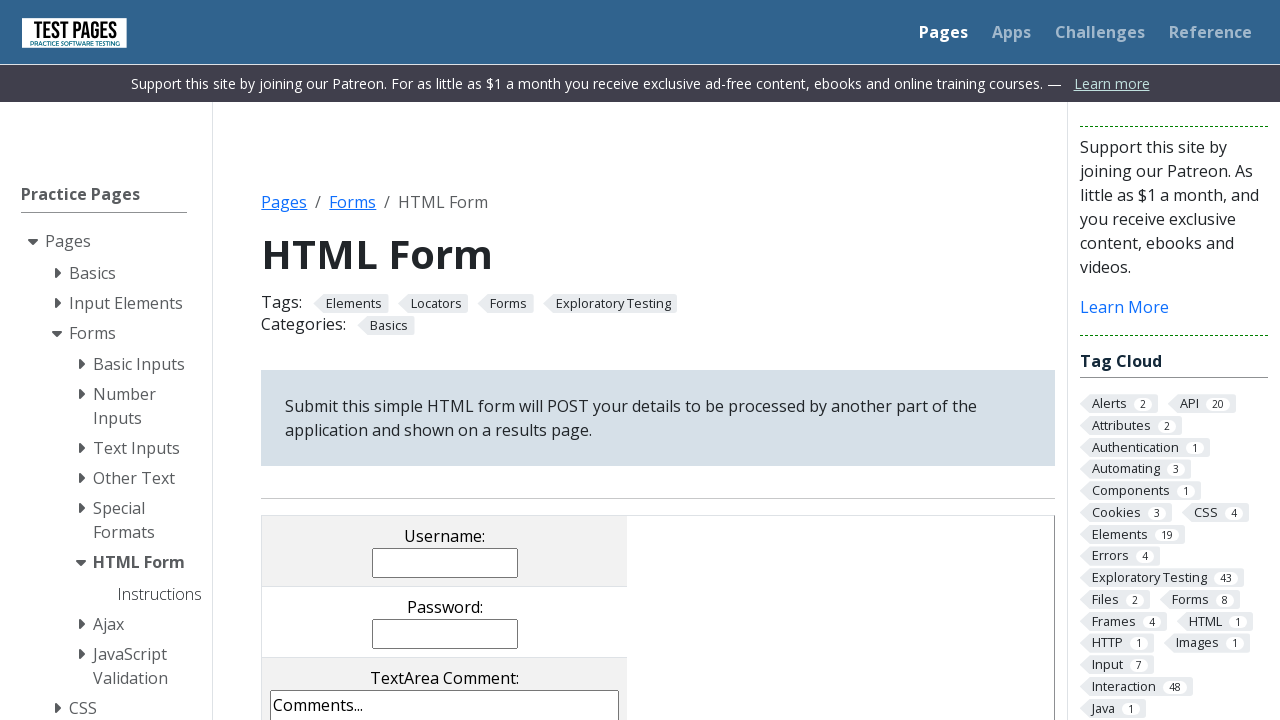

Verified that submitted username value is displayed
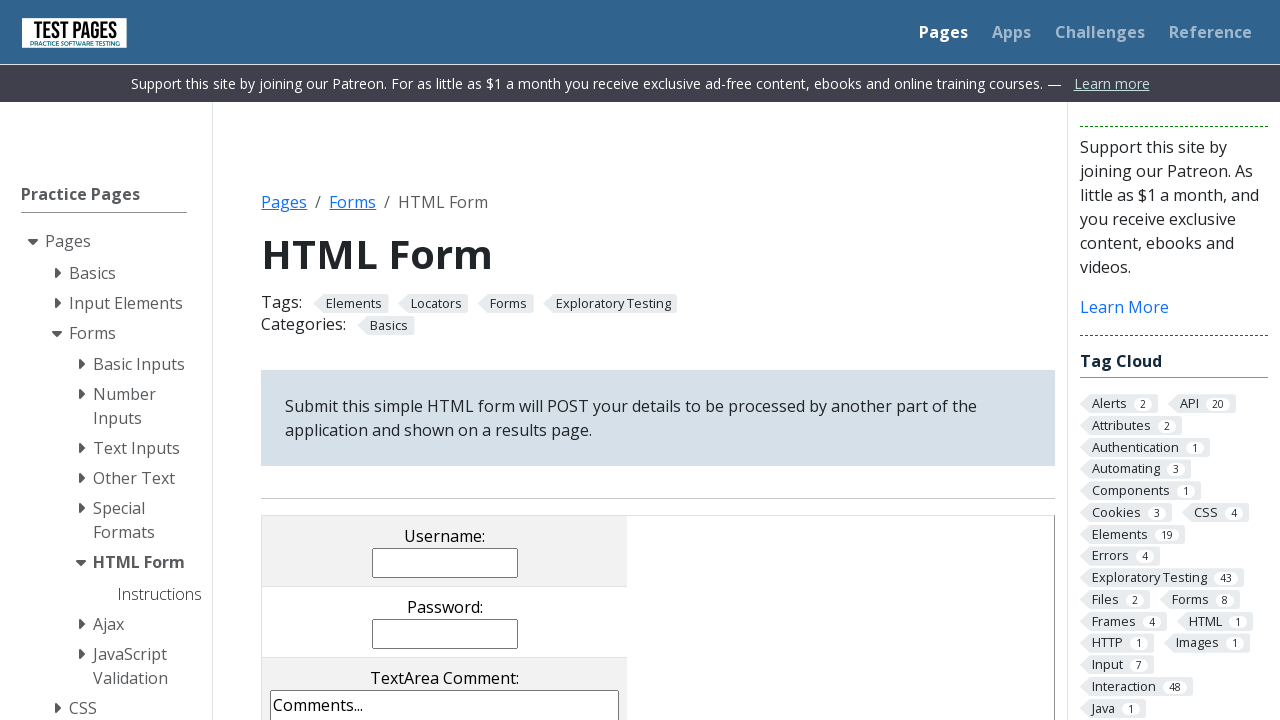

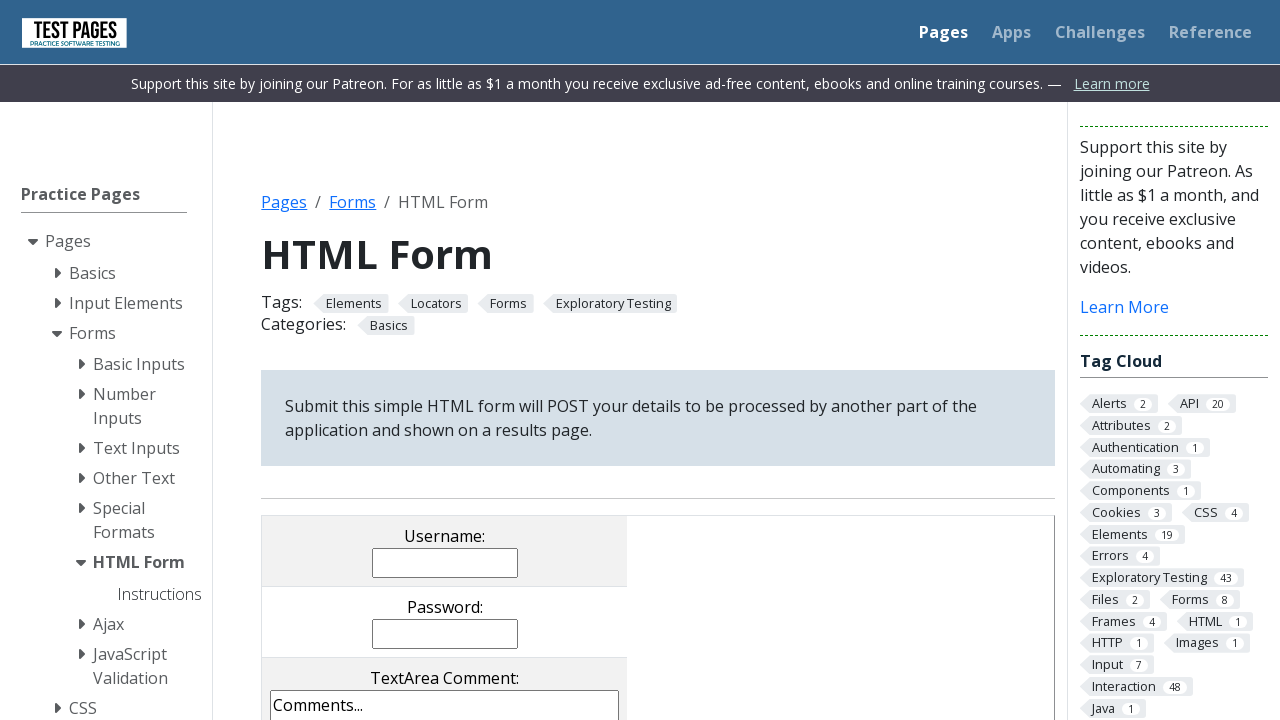